Tests navigation to Nokia phone product page and verifies the price is displayed as $820

Starting URL: https://www.demoblaze.com/

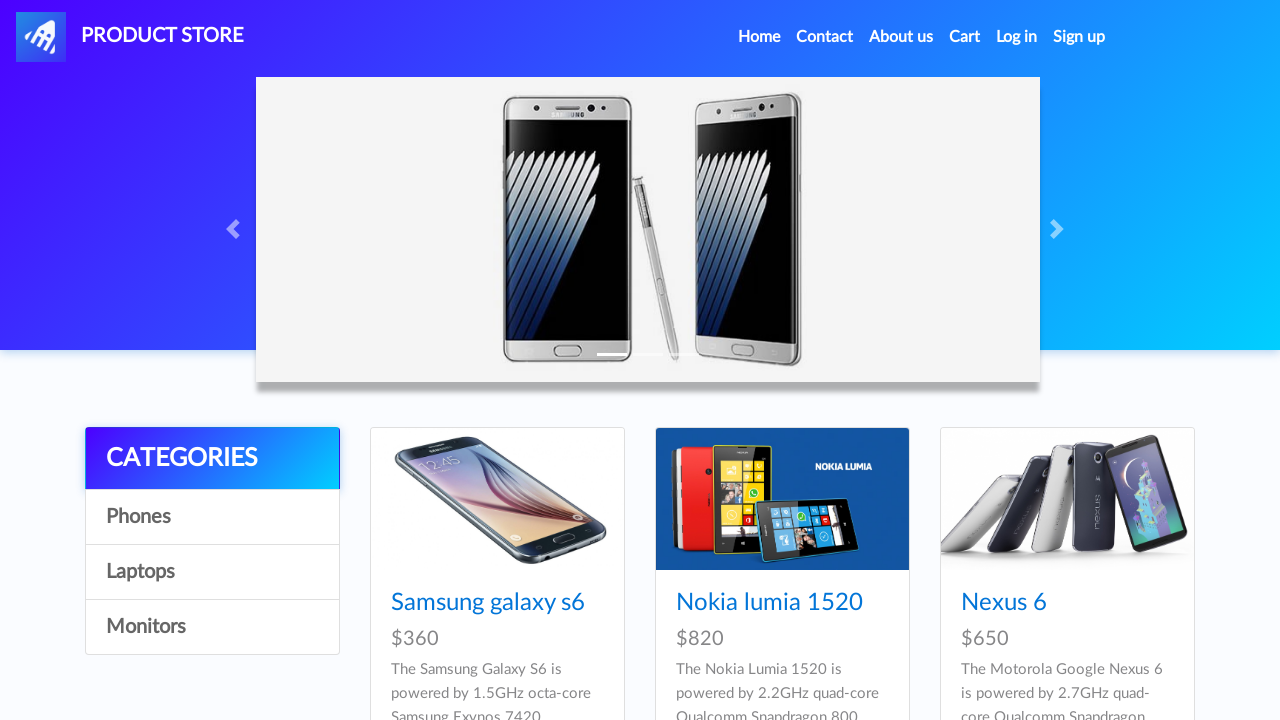

Clicked on Nokia phone product link at (782, 499) on xpath=//div/a[@href='prod.html?idp_=2']
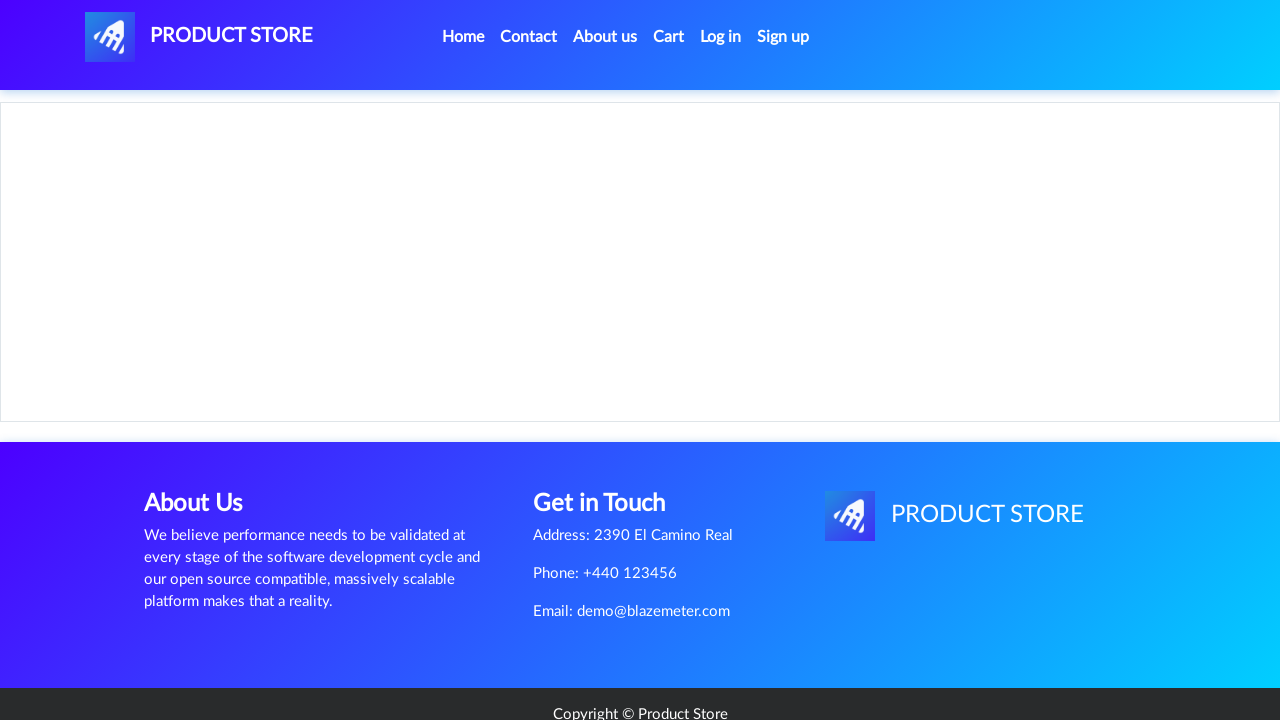

Price of $820 is displayed on Nokia product page
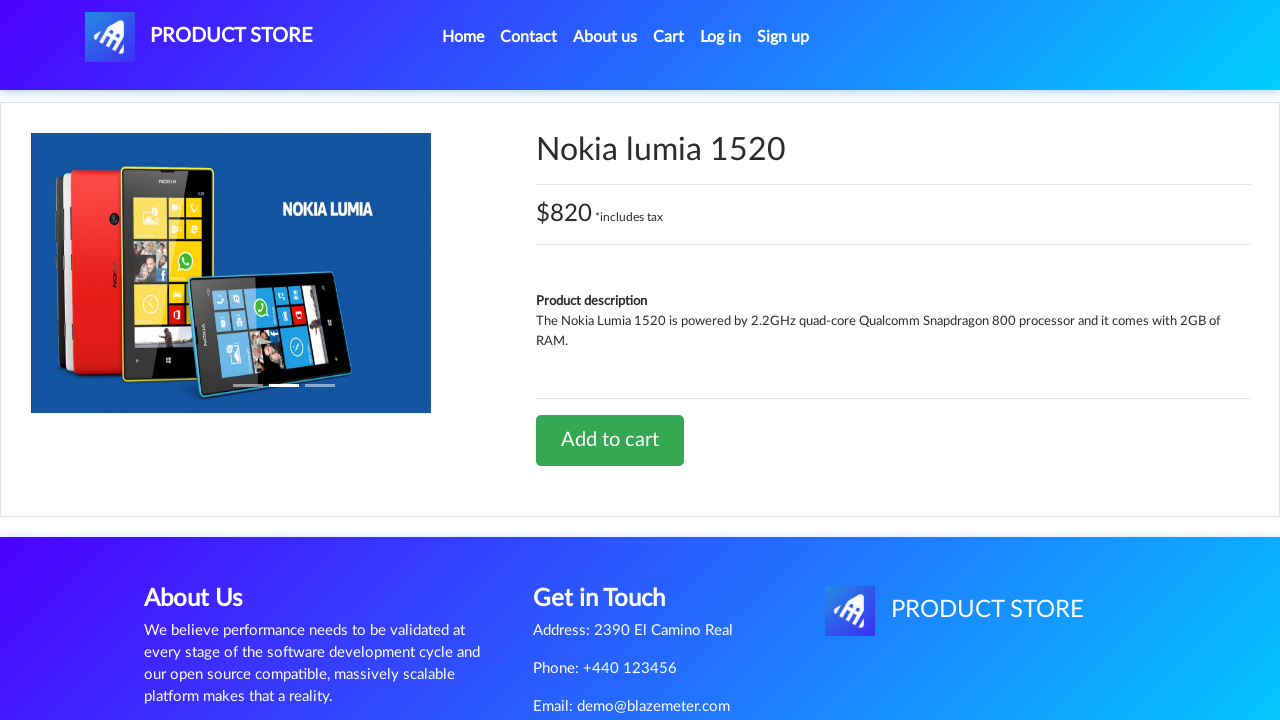

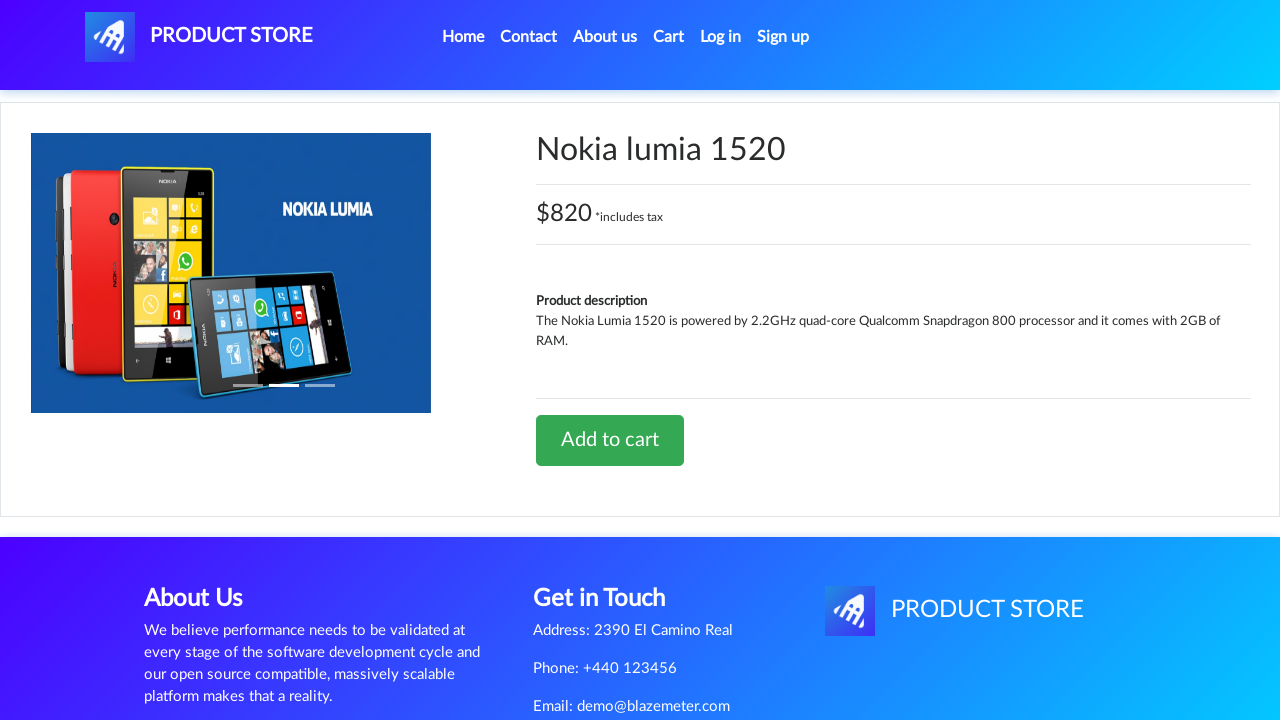